Tests navigation to the registration page by clicking the registration link on the Koel app homepage and verifying the page loads.

Starting URL: https://qa.koel.app/

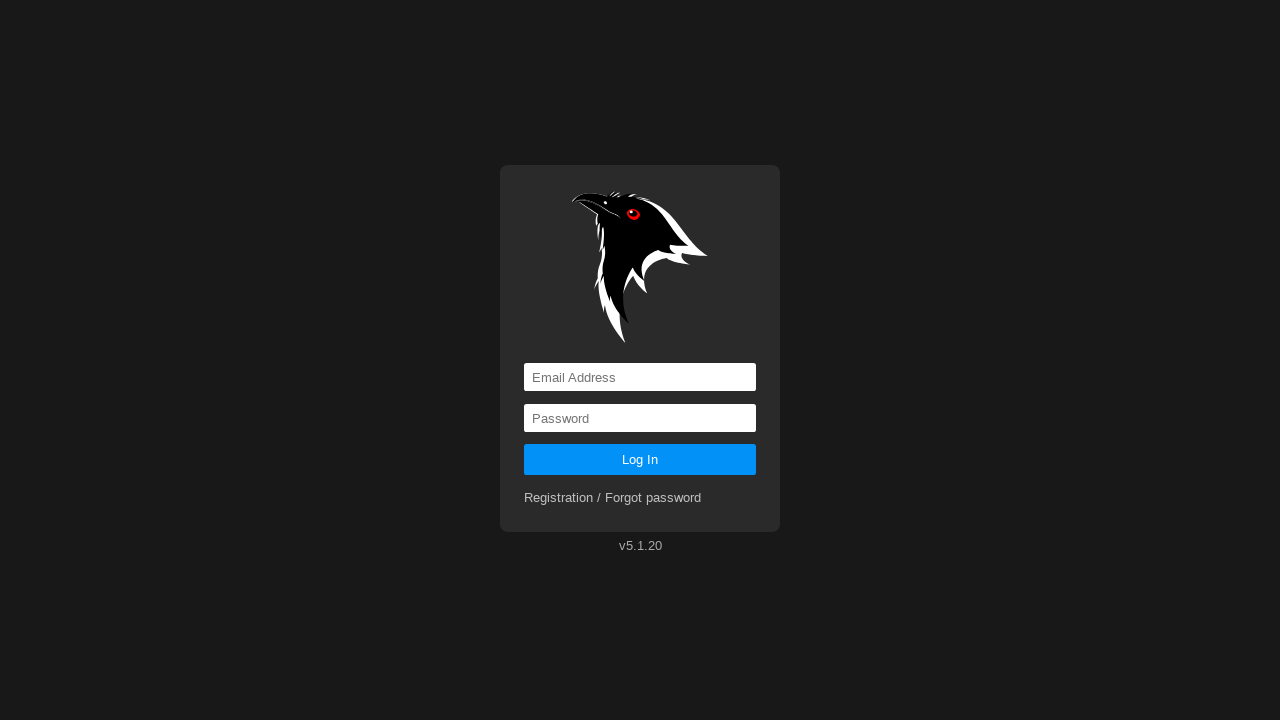

Clicked registration link on Koel app homepage at (613, 498) on a[href='registration']
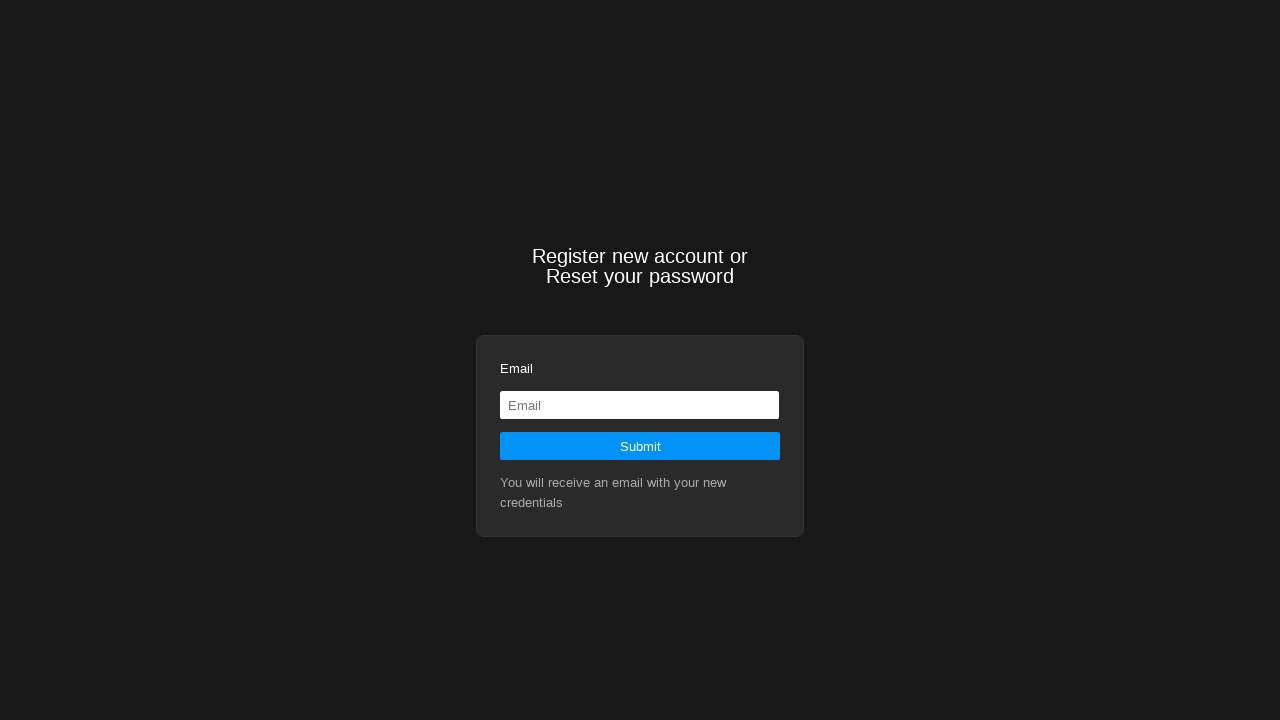

Registration page loaded and URL verified
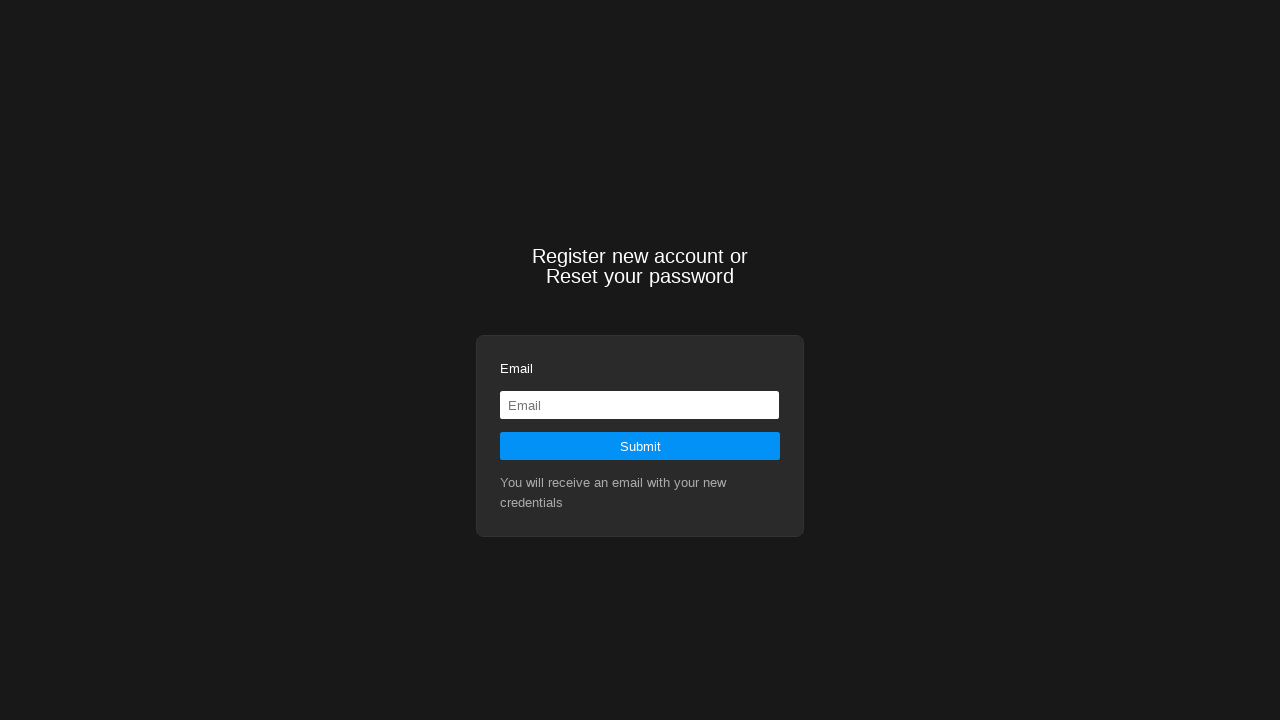

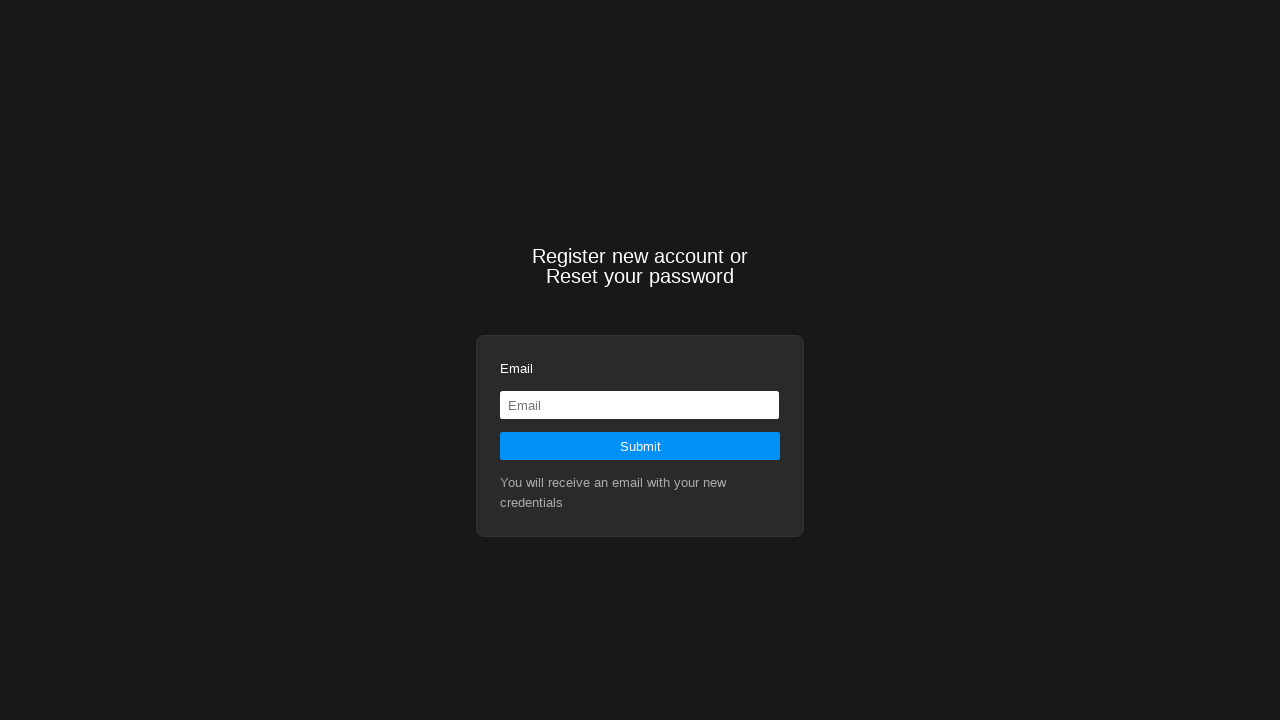